Tests an e-commerce cart functionality by adding multiple items to cart, applying a promo code, and proceeding to place order

Starting URL: https://rahulshettyacademy.com/seleniumPractise/

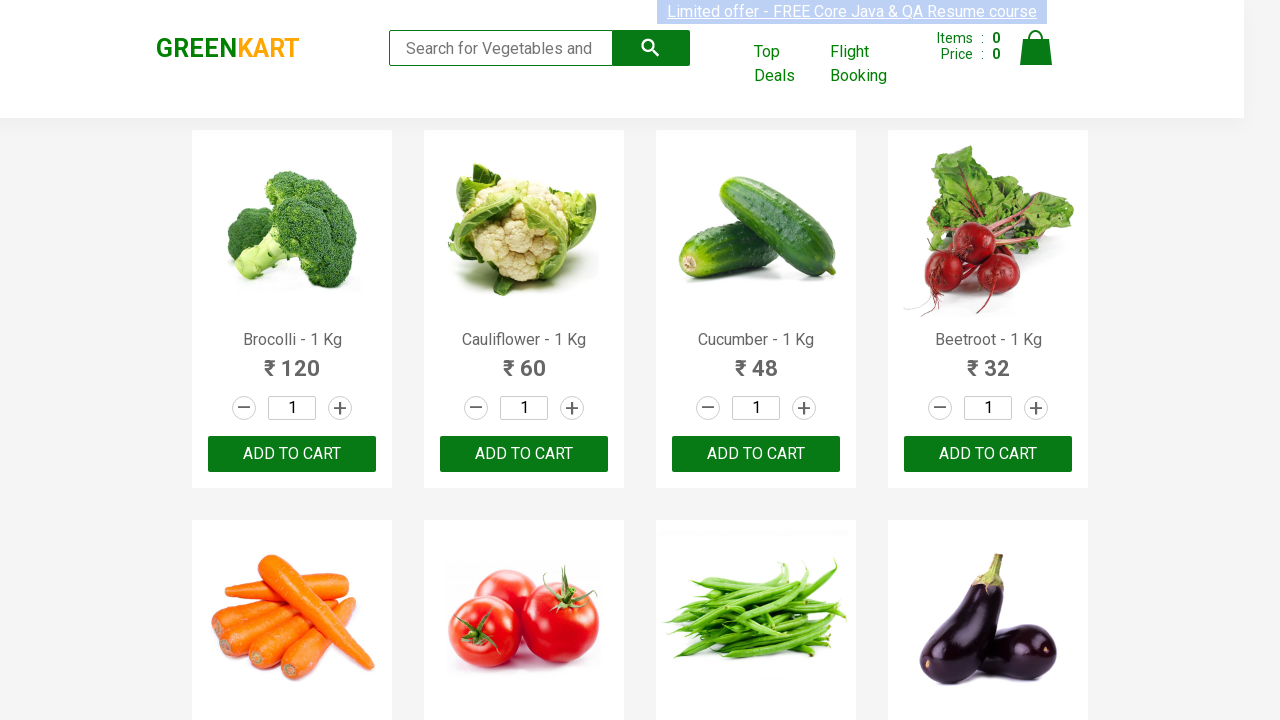

Navigated to GreenCart e-commerce site
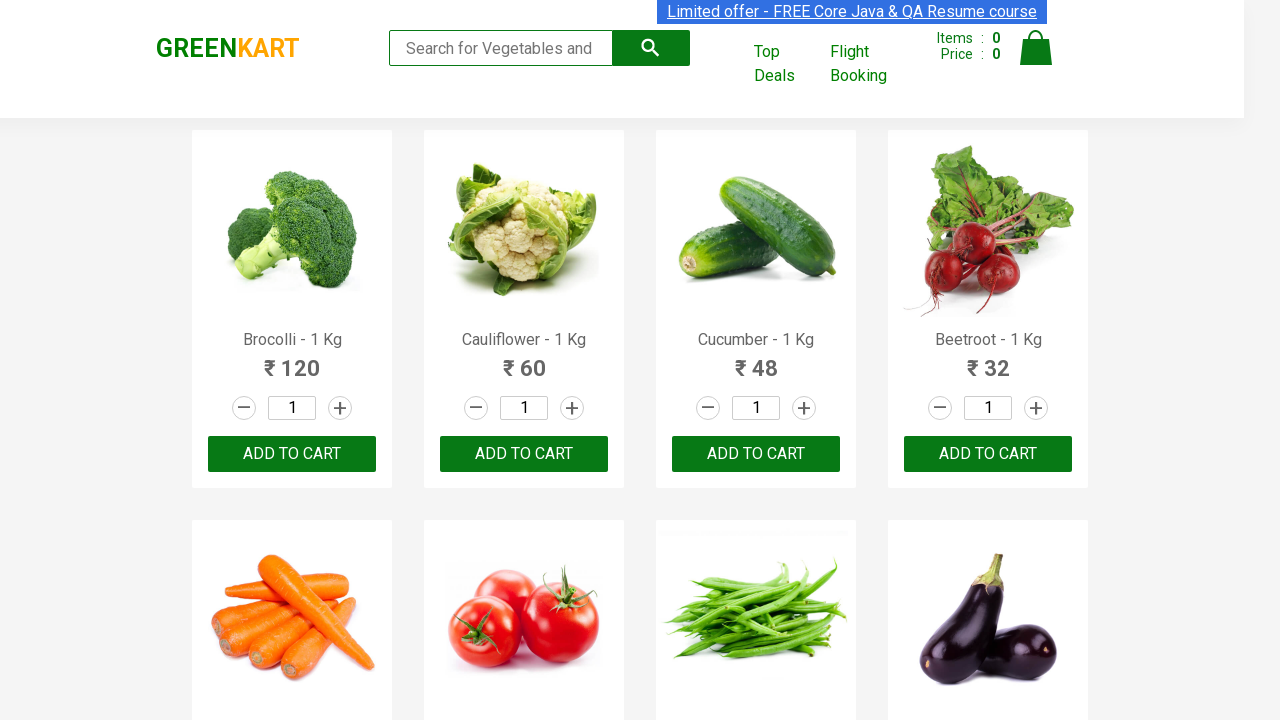

Retrieved all product names from the page
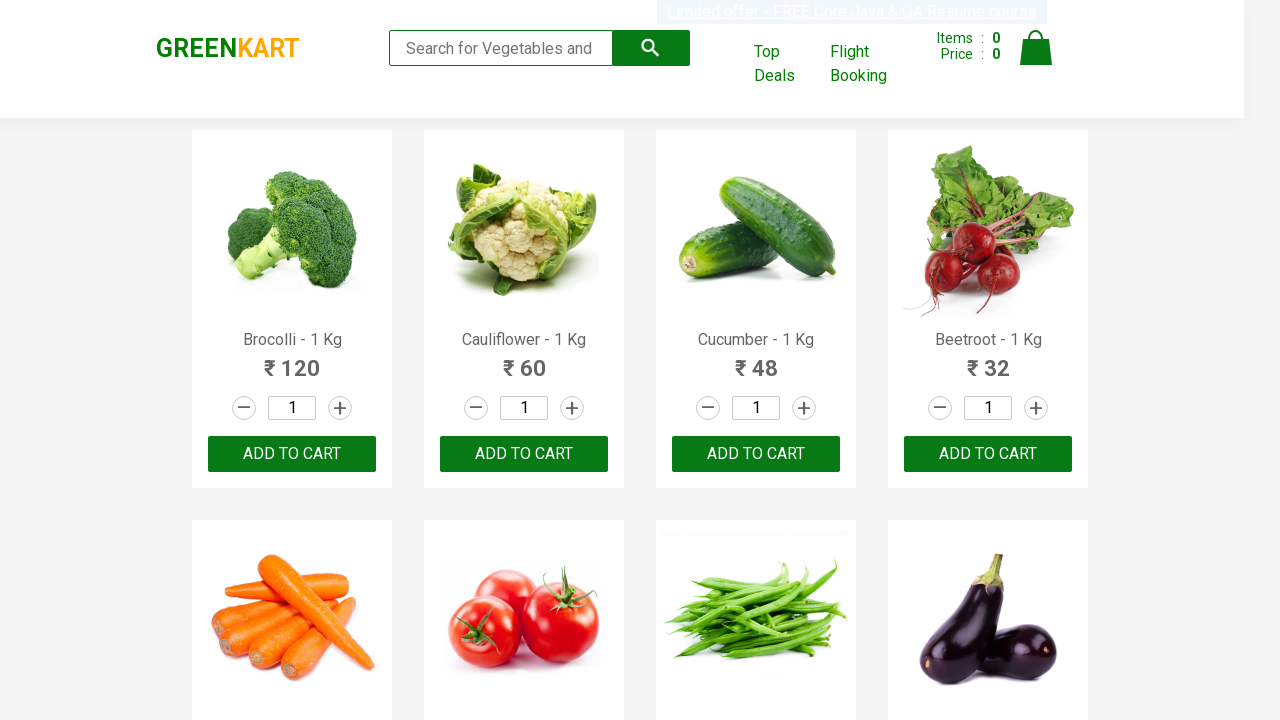

Added Brocolli to cart at (292, 454) on xpath=//div[@class='product-action']/button >> nth=0
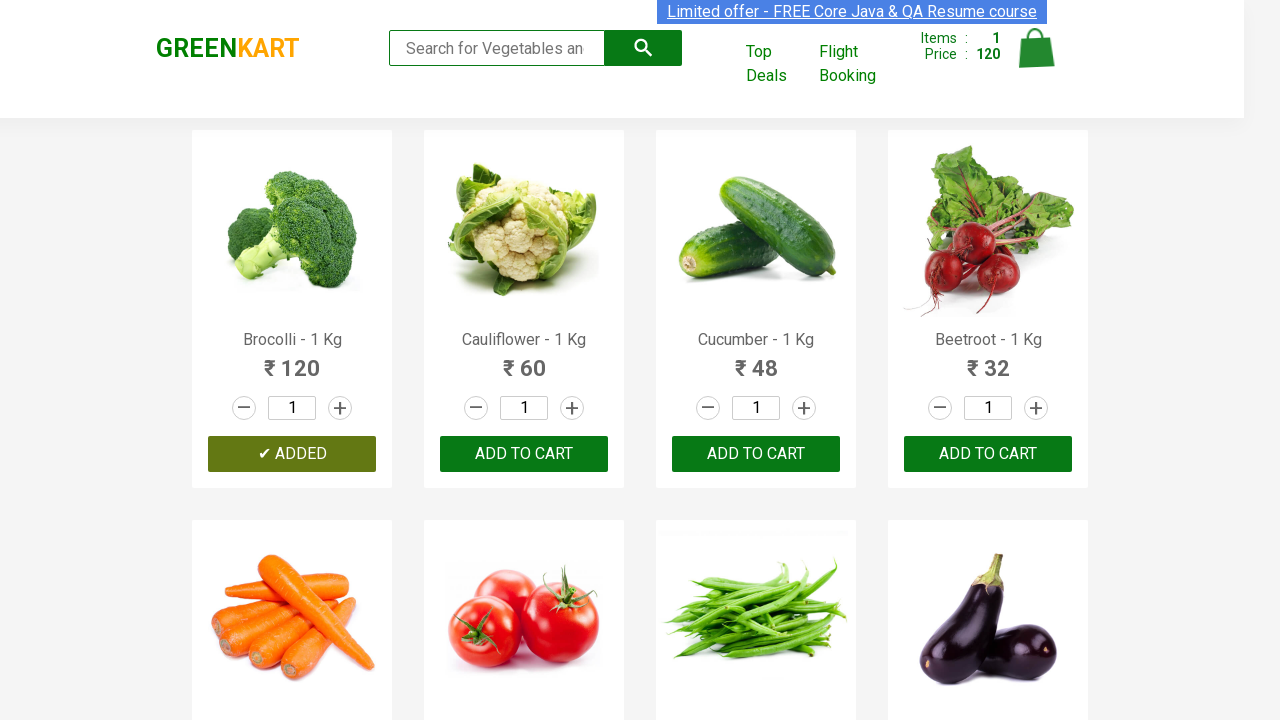

Added Cucumber to cart at (756, 454) on xpath=//div[@class='product-action']/button >> nth=2
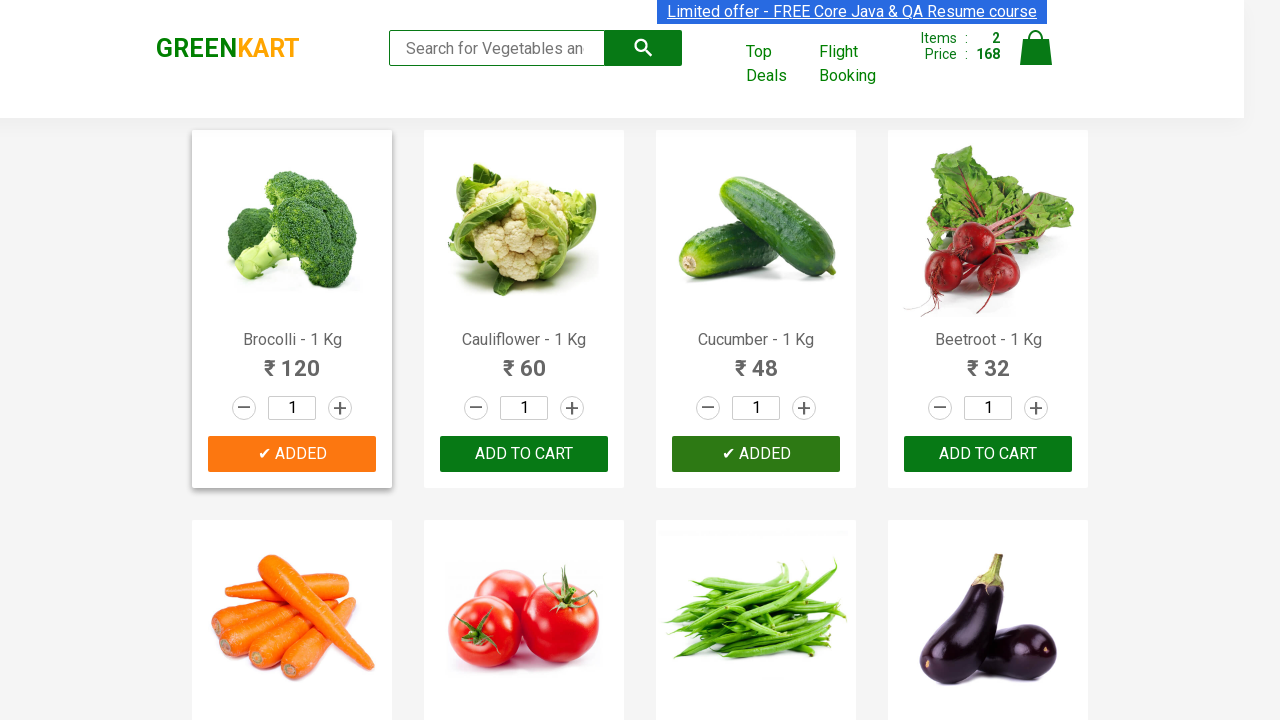

Added Beetroot to cart at (988, 454) on xpath=//div[@class='product-action']/button >> nth=3
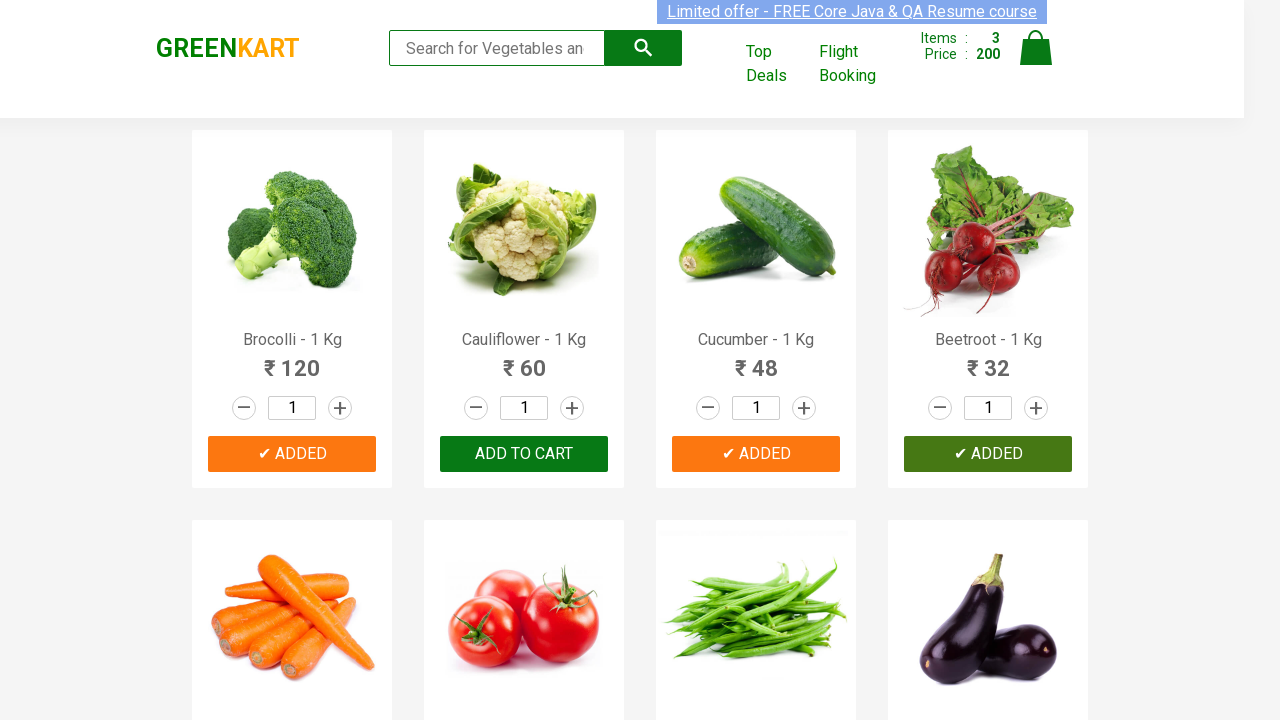

Clicked cart icon to view cart at (1036, 48) on xpath=//img[@alt='Cart']
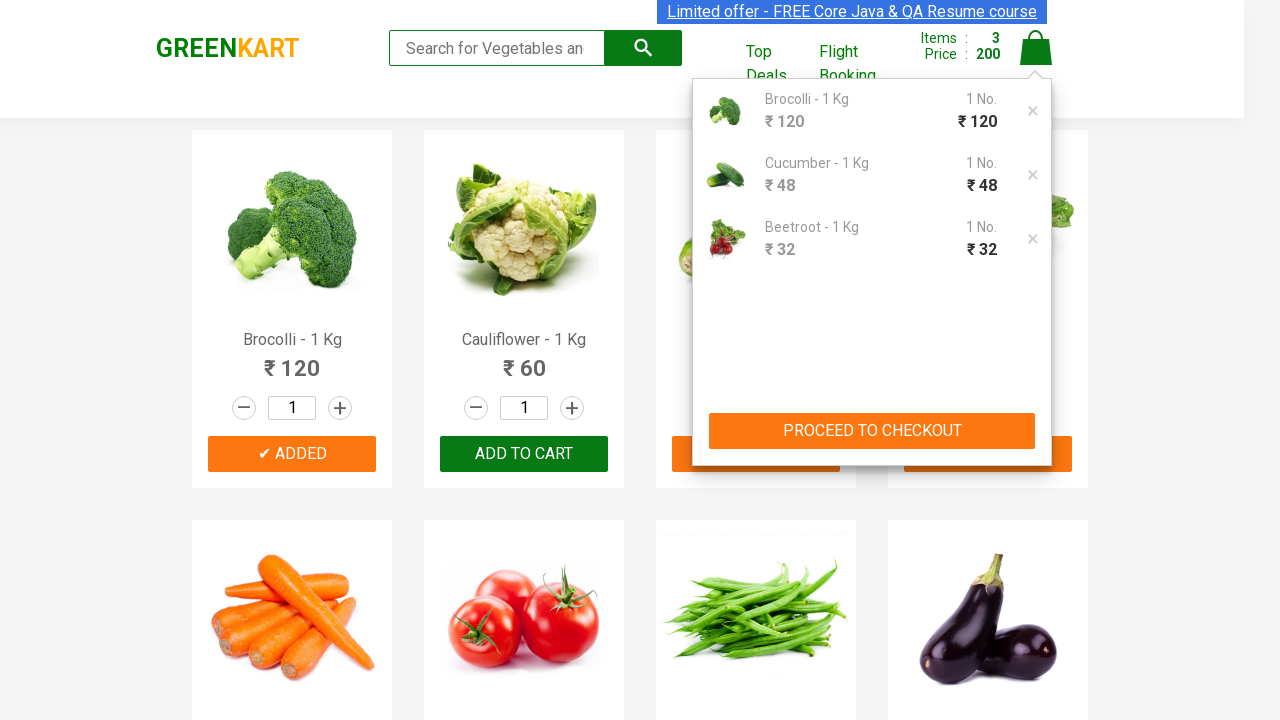

Clicked PROCEED TO CHECKOUT button at (872, 431) on xpath=//button[contains(text(),'PROCEED TO CHECKOUT')]
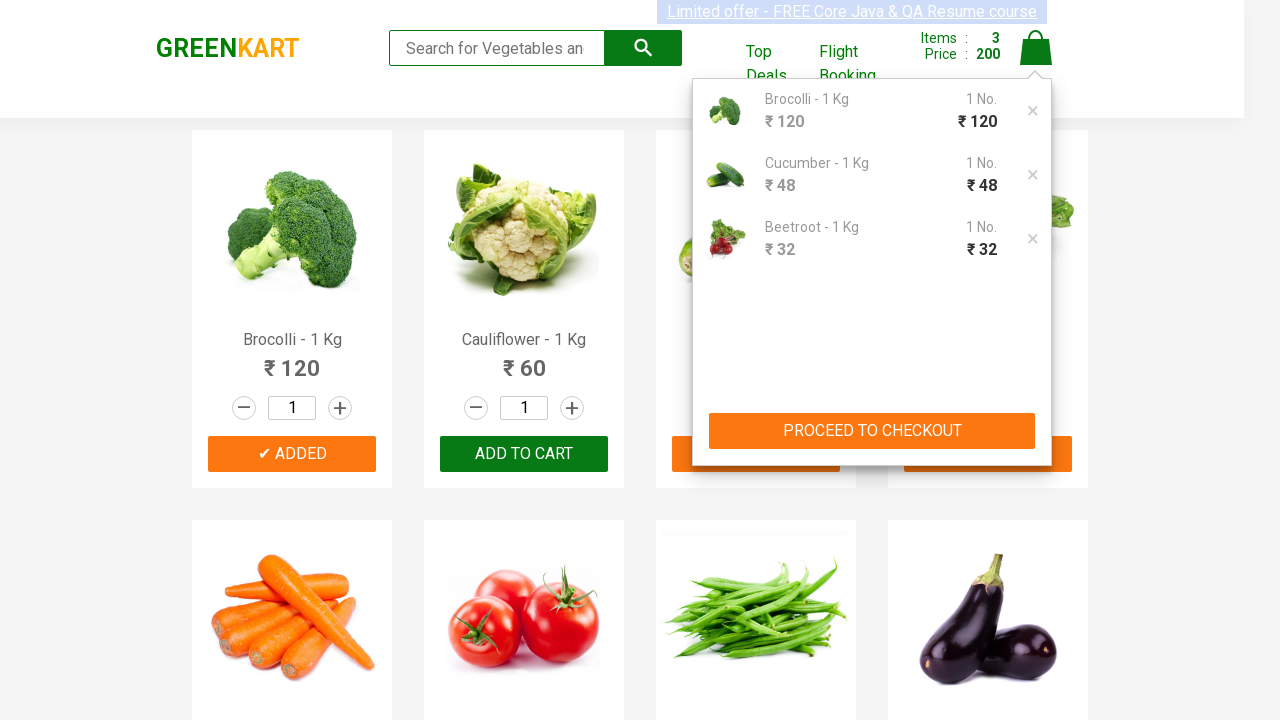

Promo code input field loaded
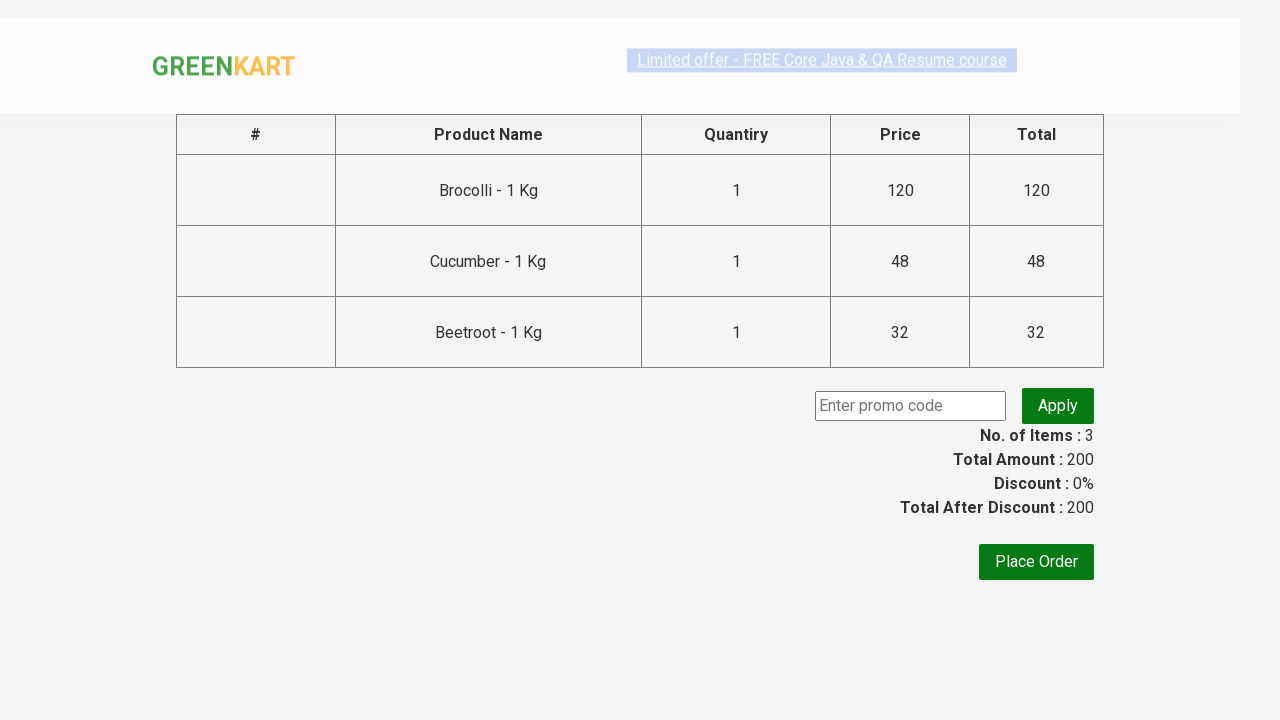

Entered promo code 'rahulshettyacademy' on input.promoCode
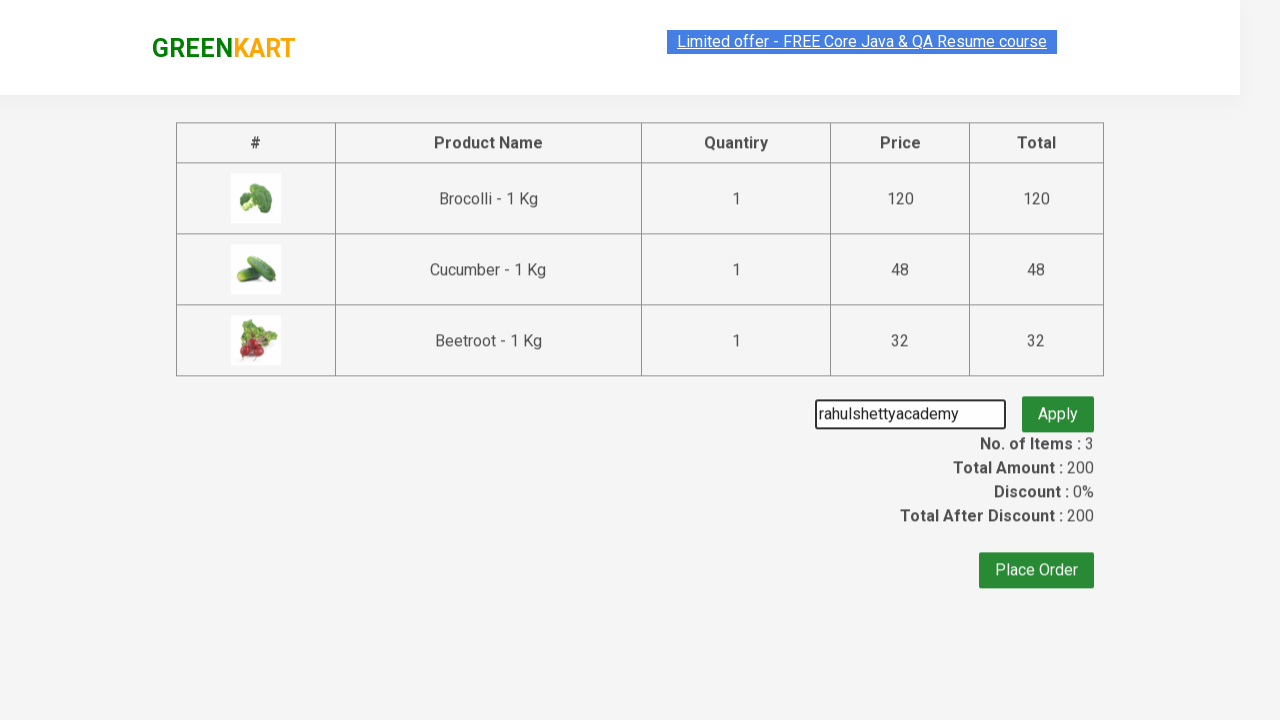

Clicked button to apply promo code at (1058, 406) on button.promoBtn
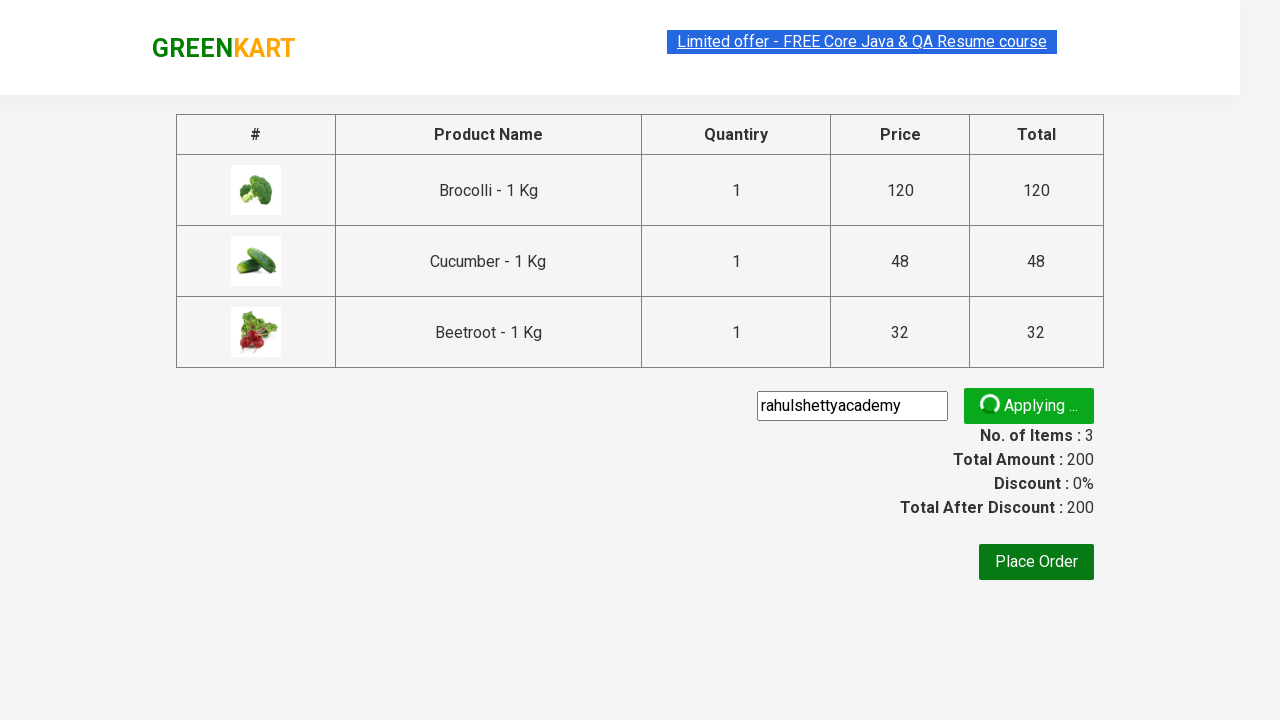

Promo code validation message appeared
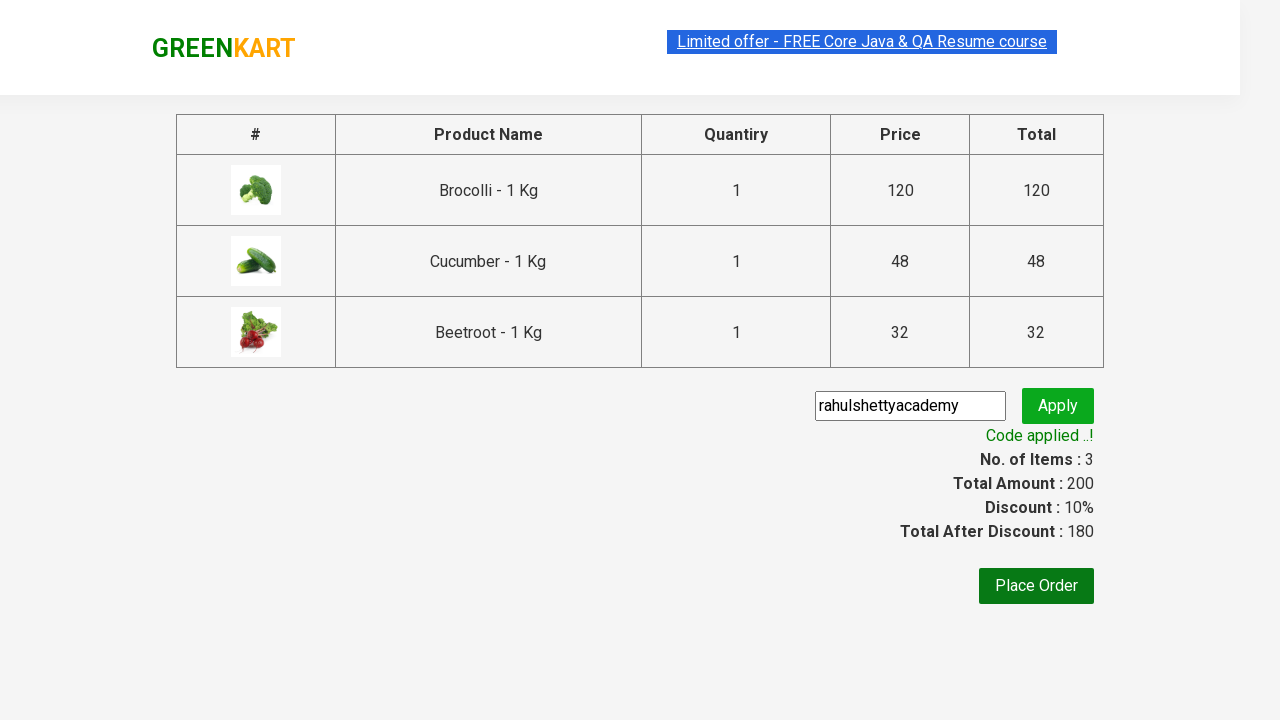

Clicked Place Order button to complete purchase at (1036, 586) on xpath=//button[contains(text(),'Place Order')]
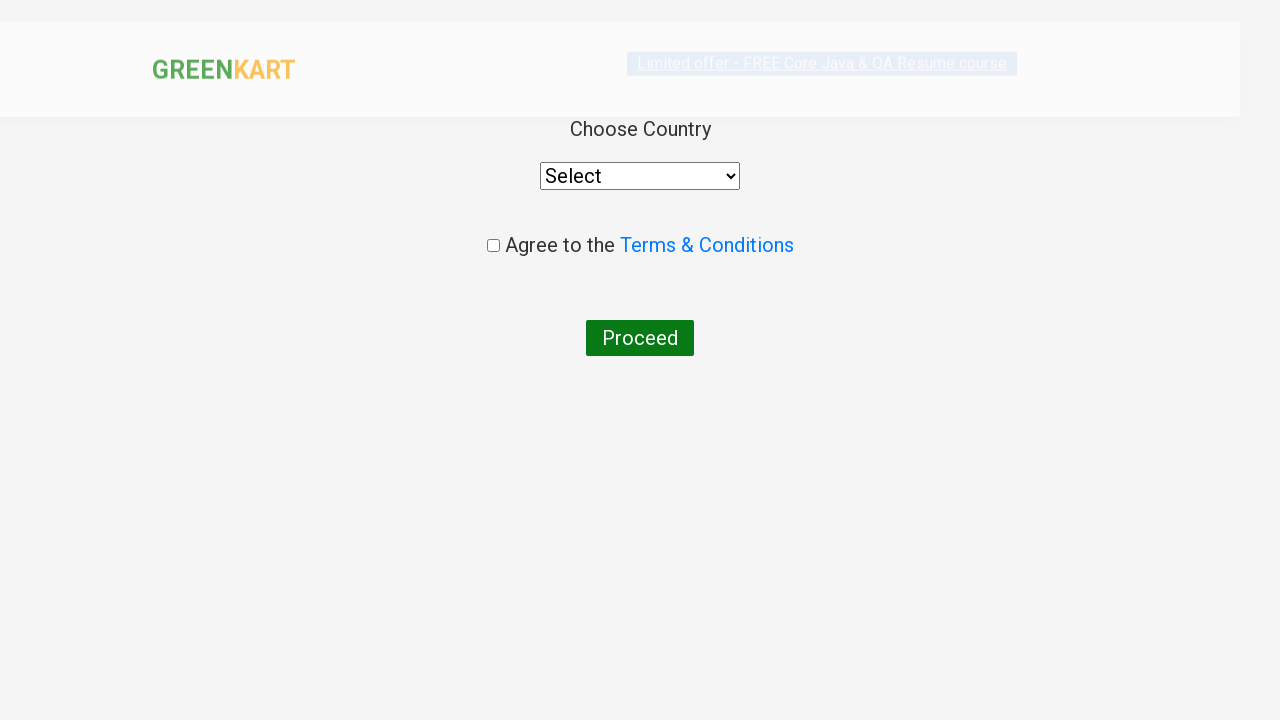

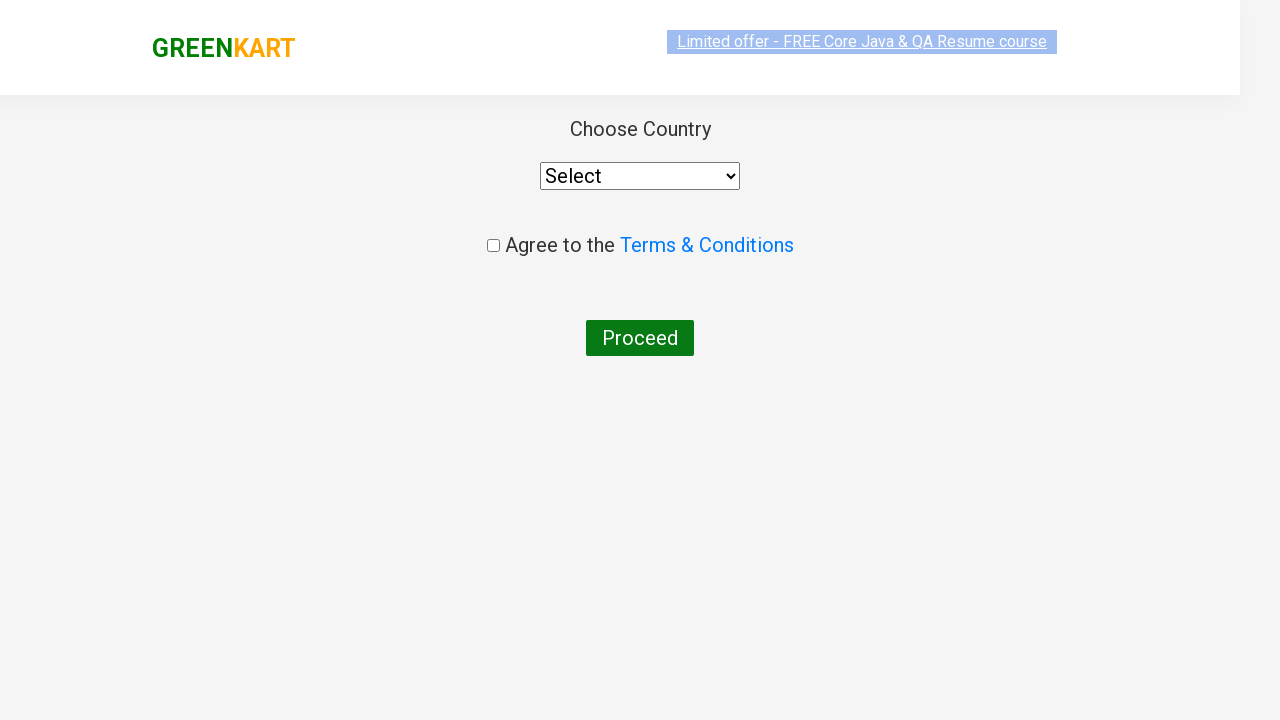